Navigates to the Shenzhen Stock Exchange public disclosure page, sets a date filter to a specific date, and clicks the search button to load results.

Starting URL: http://www.szse.cn/disclosure/deal/public/index.html

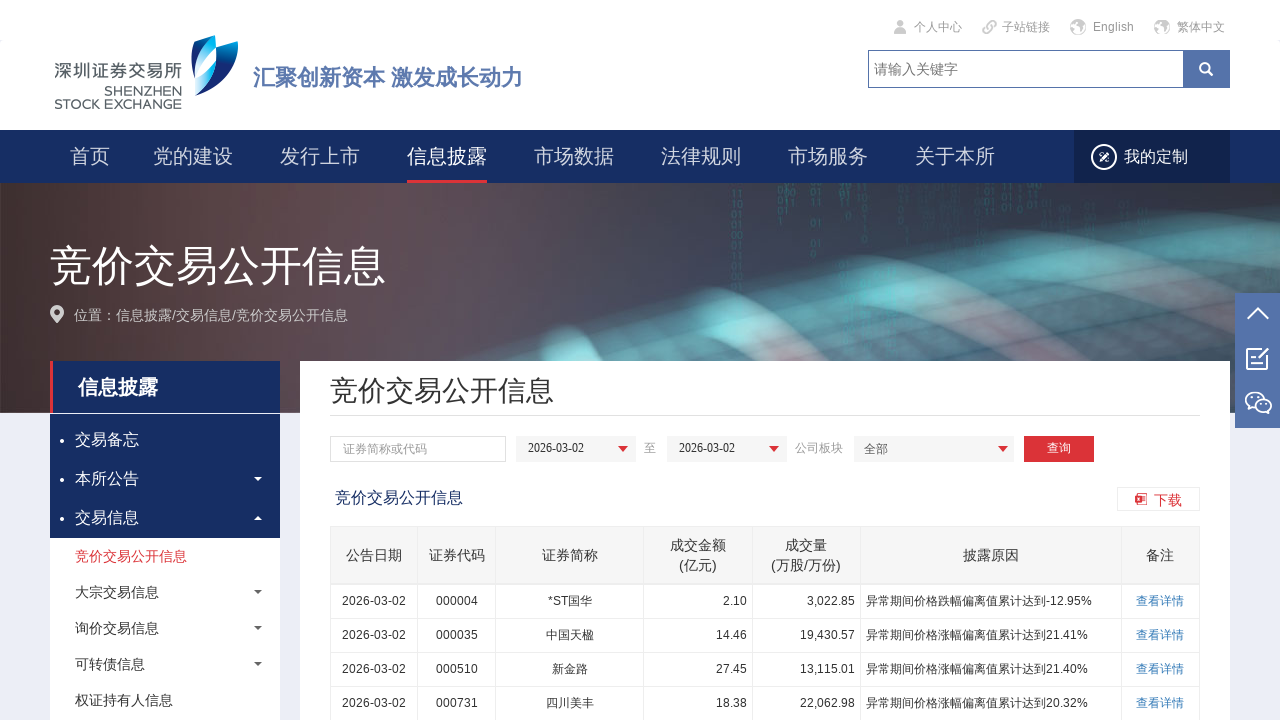

Page loaded with networkidle state
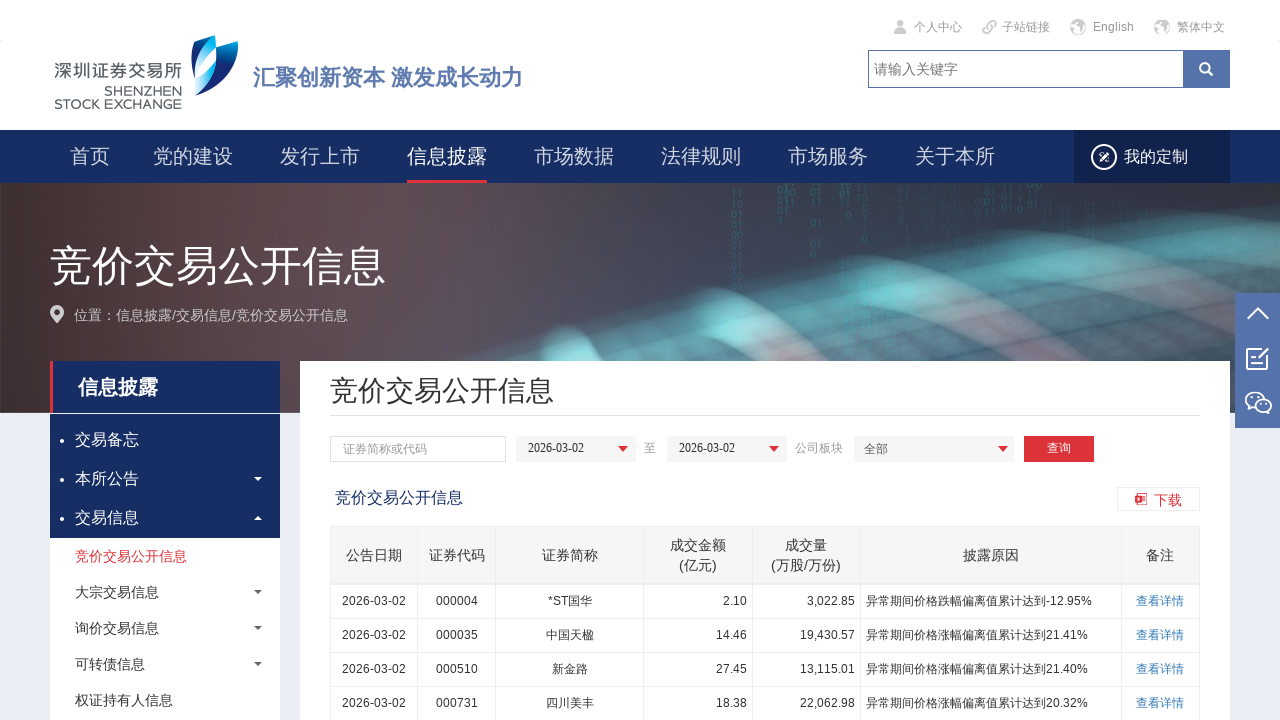

Set date filter to 2021-01-04 using JavaScript evaluation
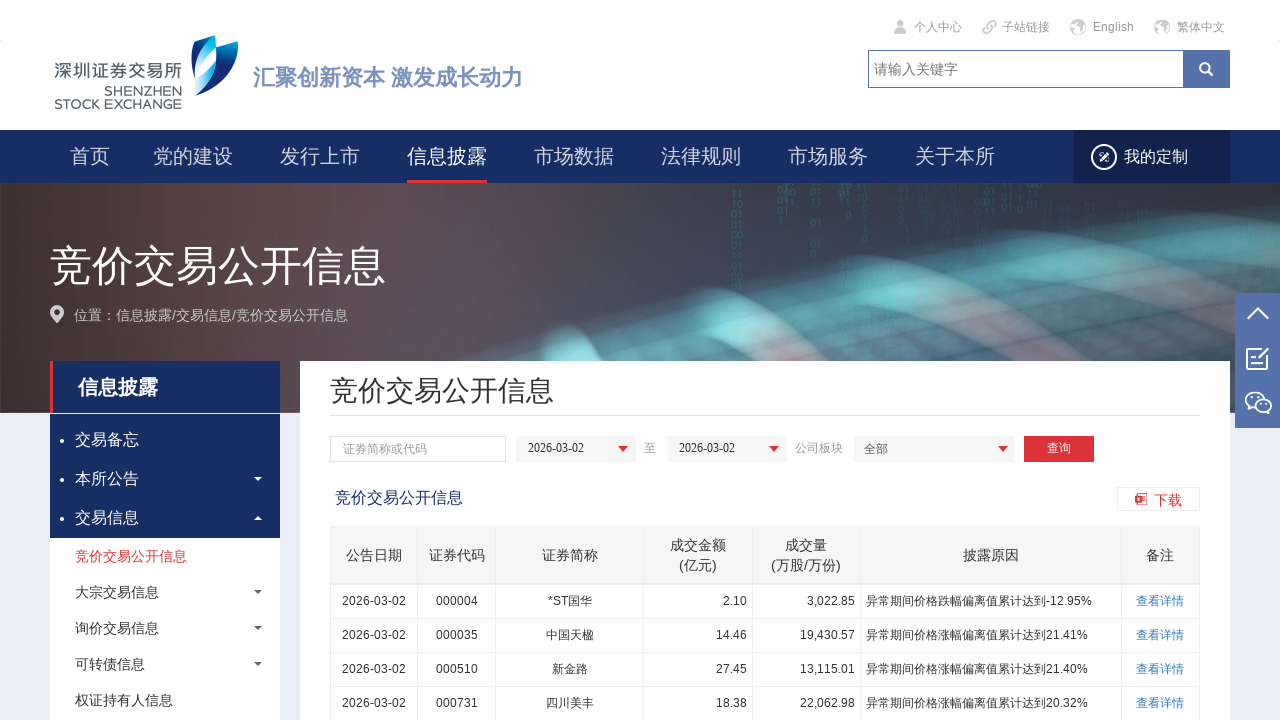

Clicked search button to load results at (495, 360) on .txt_btn
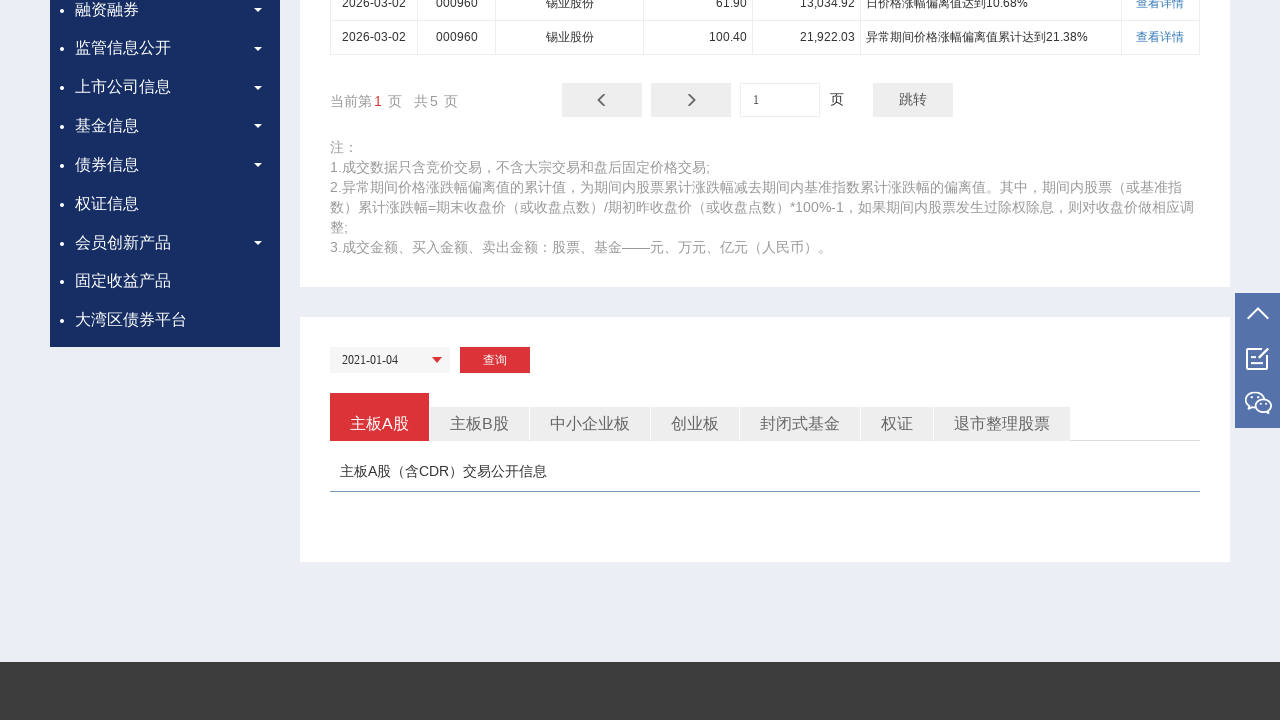

Waited 3 seconds for results to load
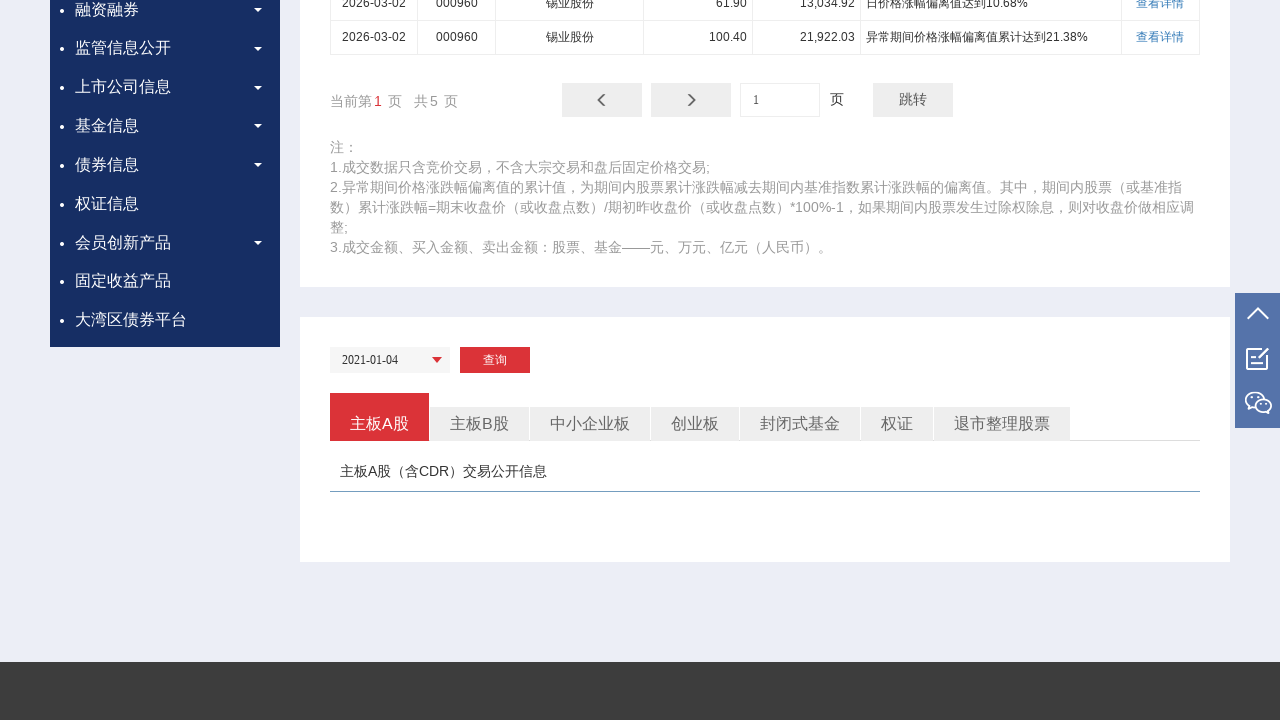

Results nav1 element is now visible
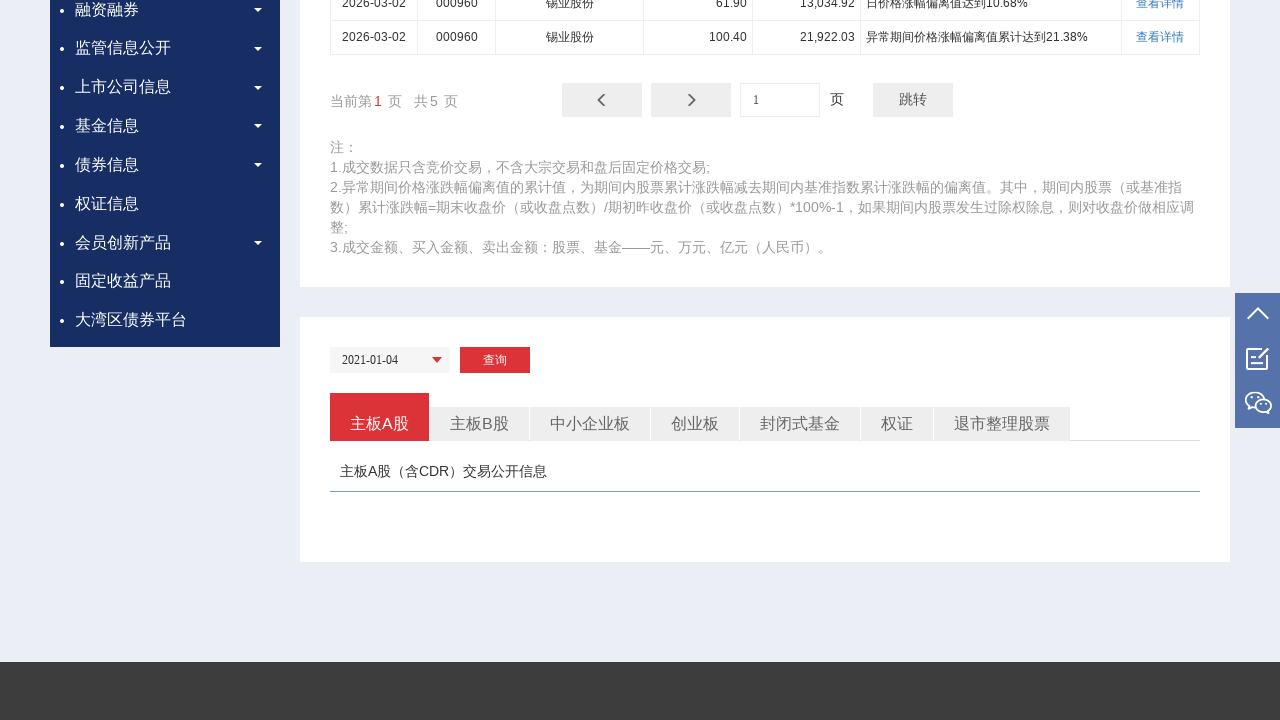

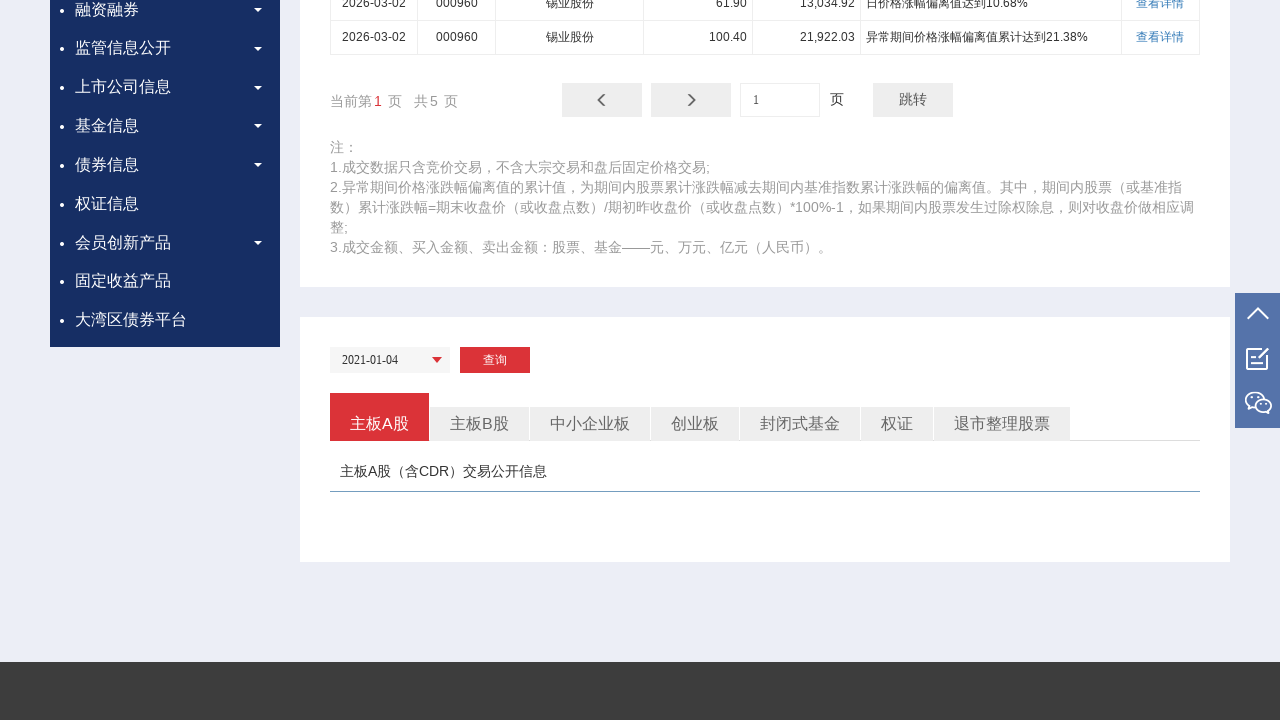